Tests clicking a direct download link on a download test page

Starting URL: https://testpages.herokuapp.com/styled/download/download.html

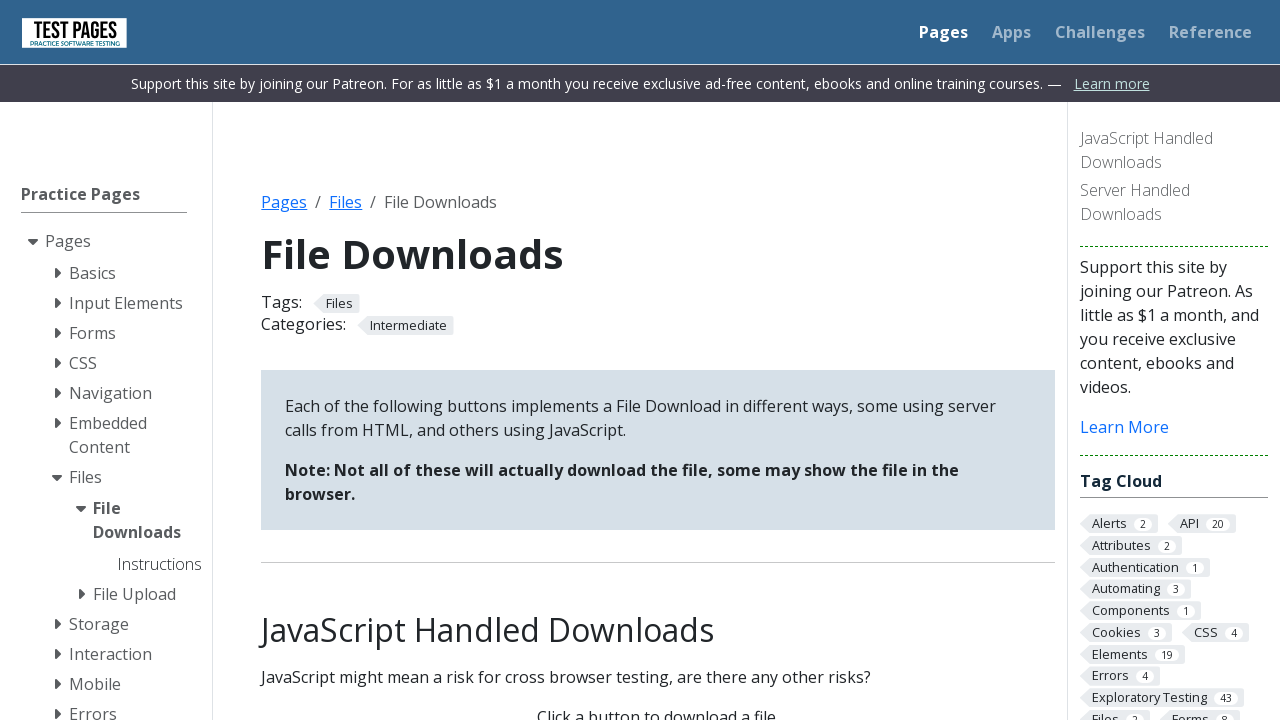

Clicked the direct download link at (658, 361) on #direct-download
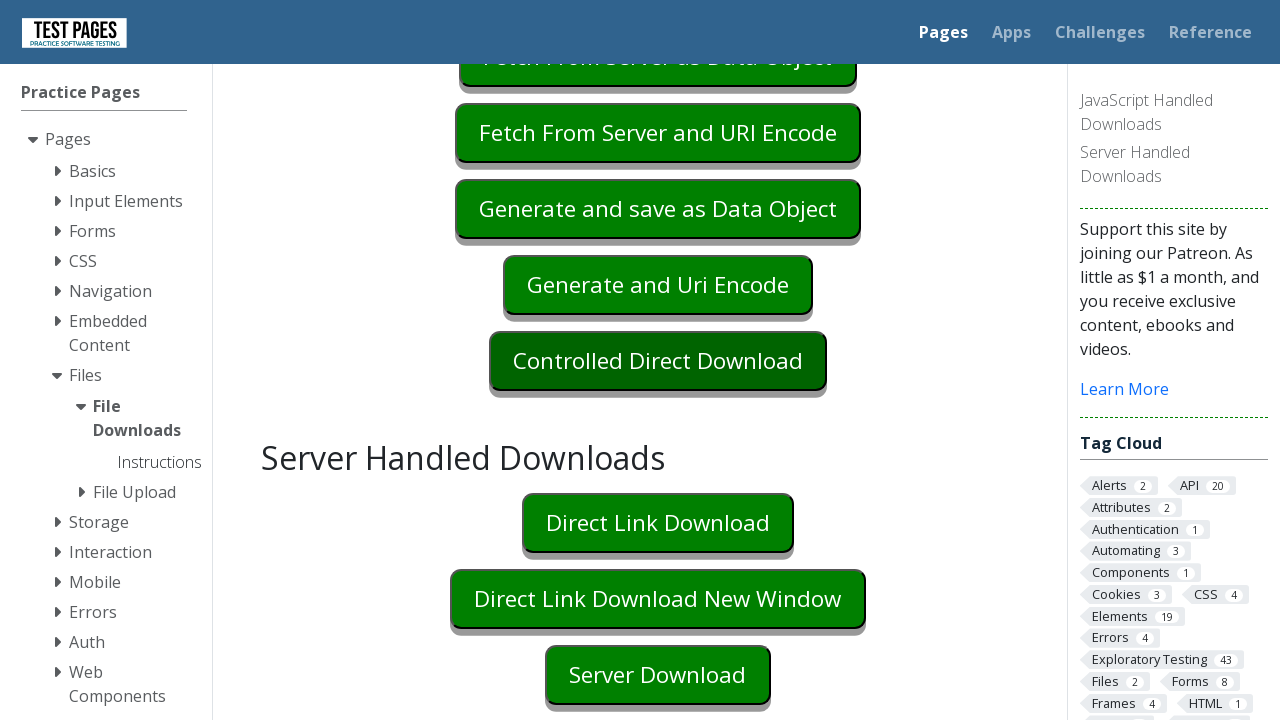

Waited 1 second for download to initiate
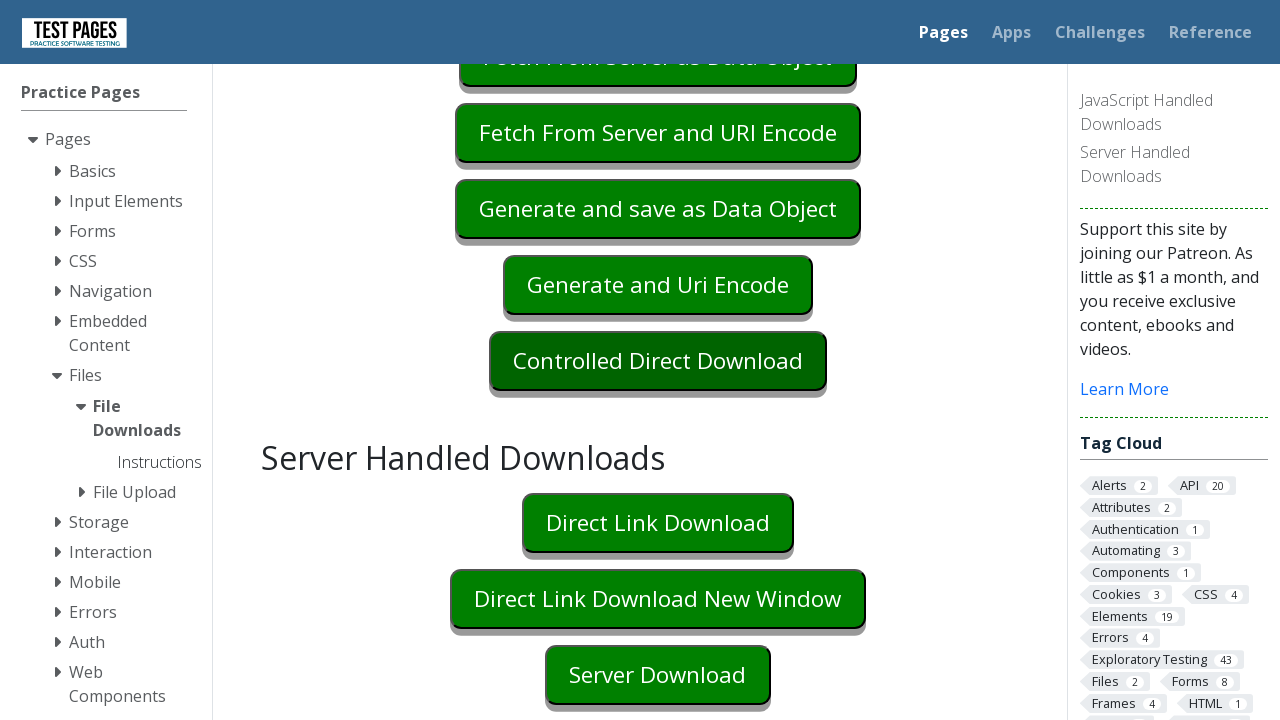

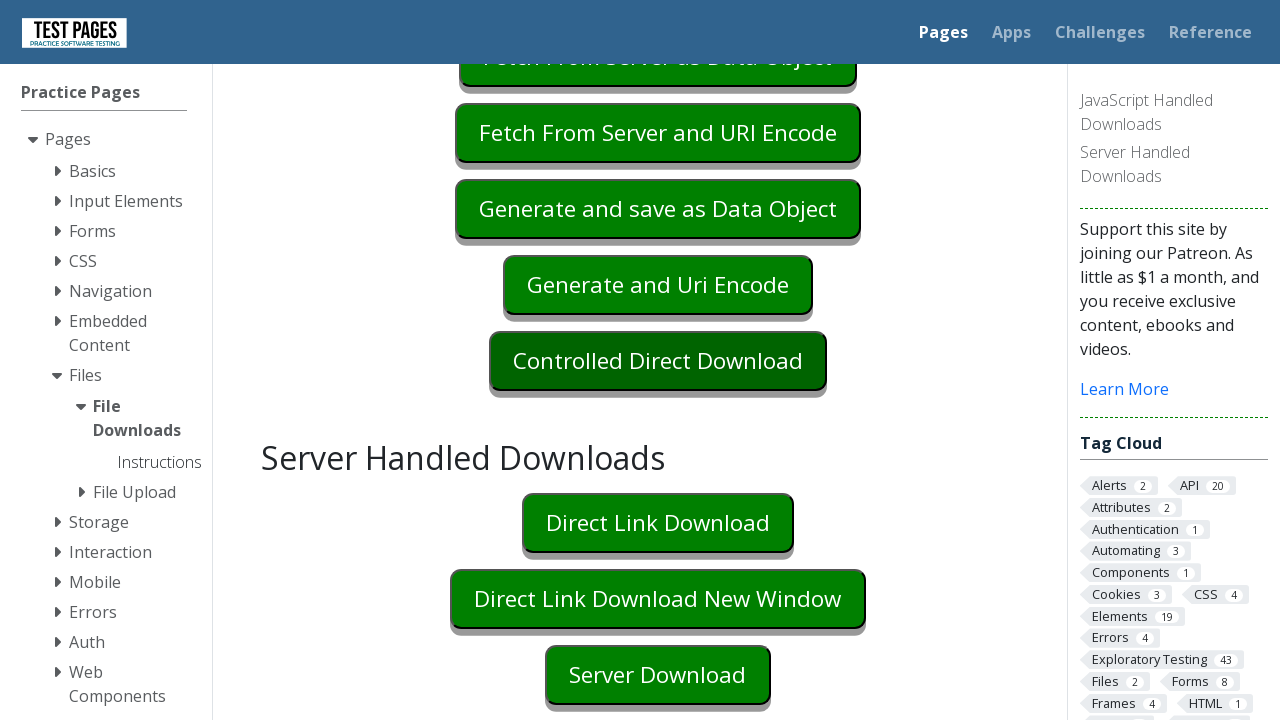